Performs a Ctrl+Click on a link to open it in a new tab using keyboard modifiers

Starting URL: https://omayo.blogspot.com/

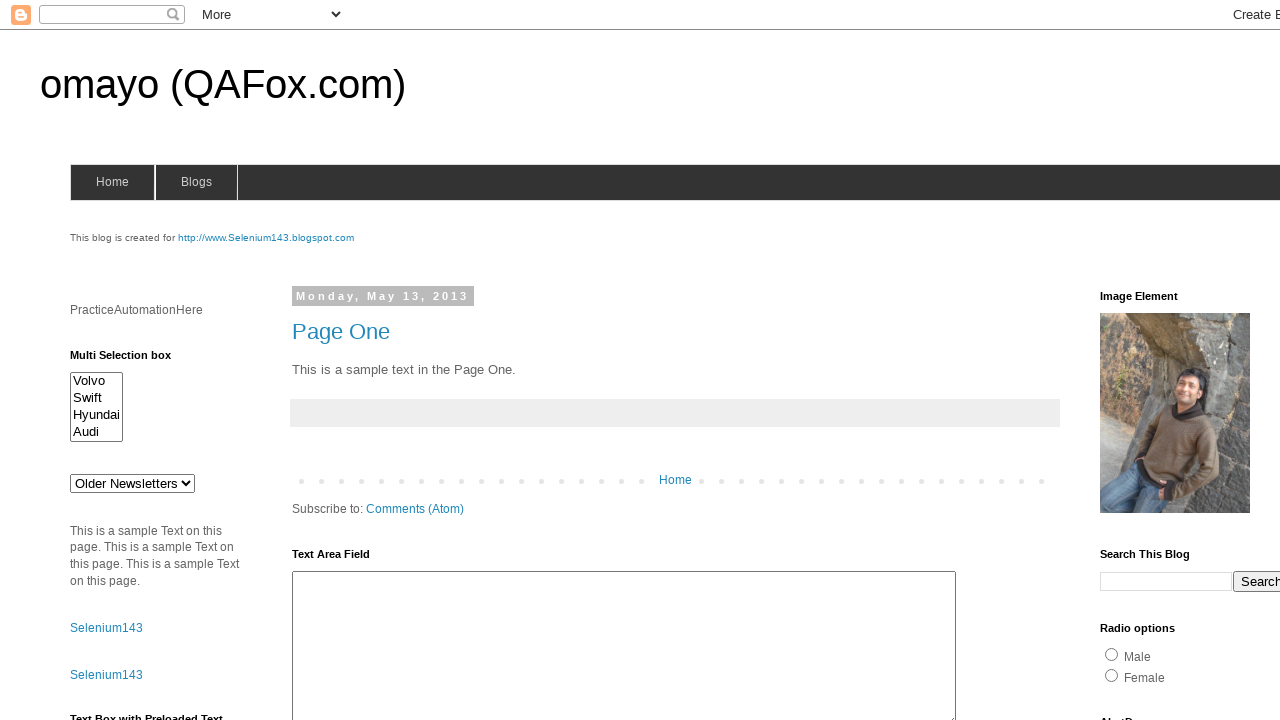

Navigated to https://omayo.blogspot.com/
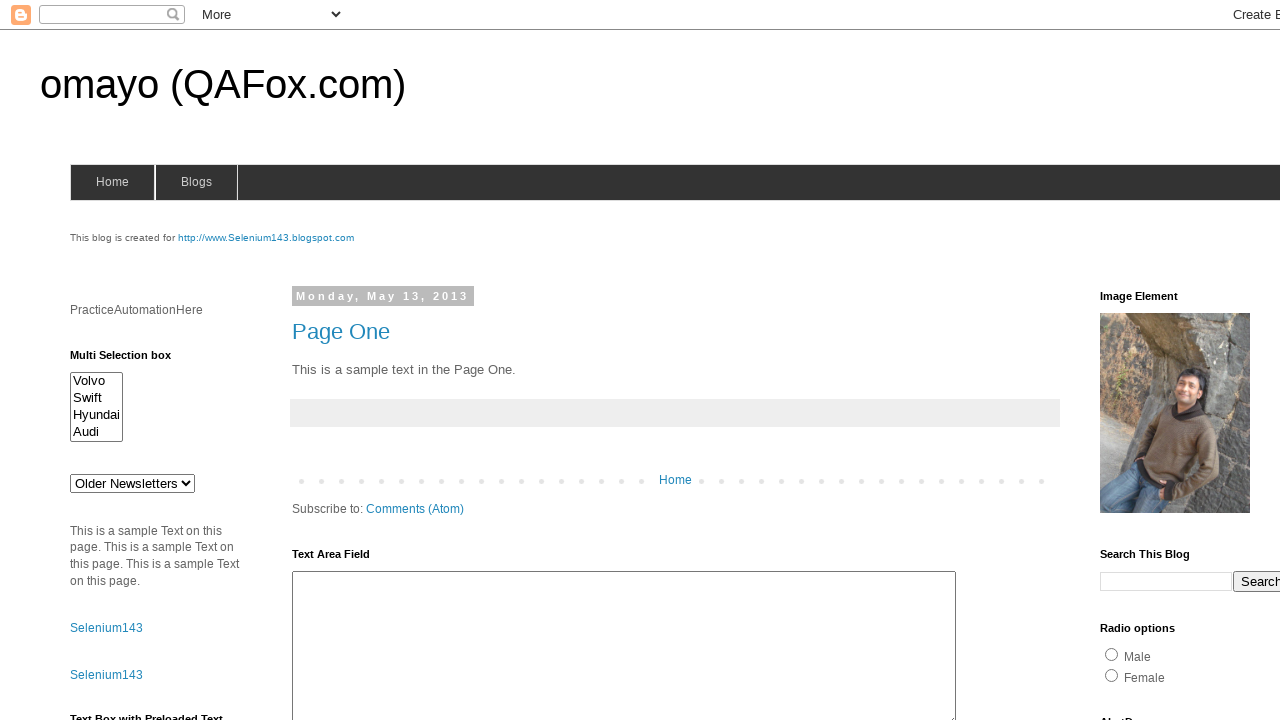

Located compendiumdev link
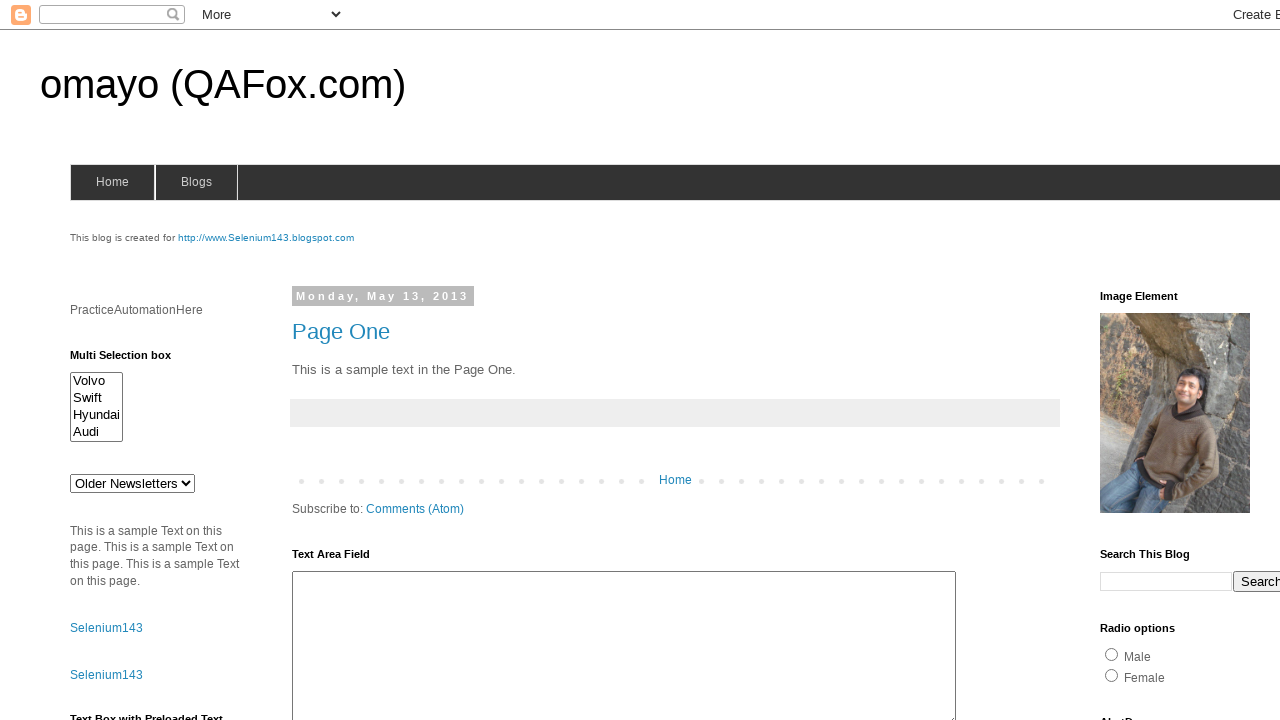

Performed Ctrl+Click on compendiumdev link to open in new tab at (1160, 360) on a:has-text('compendiumdev')
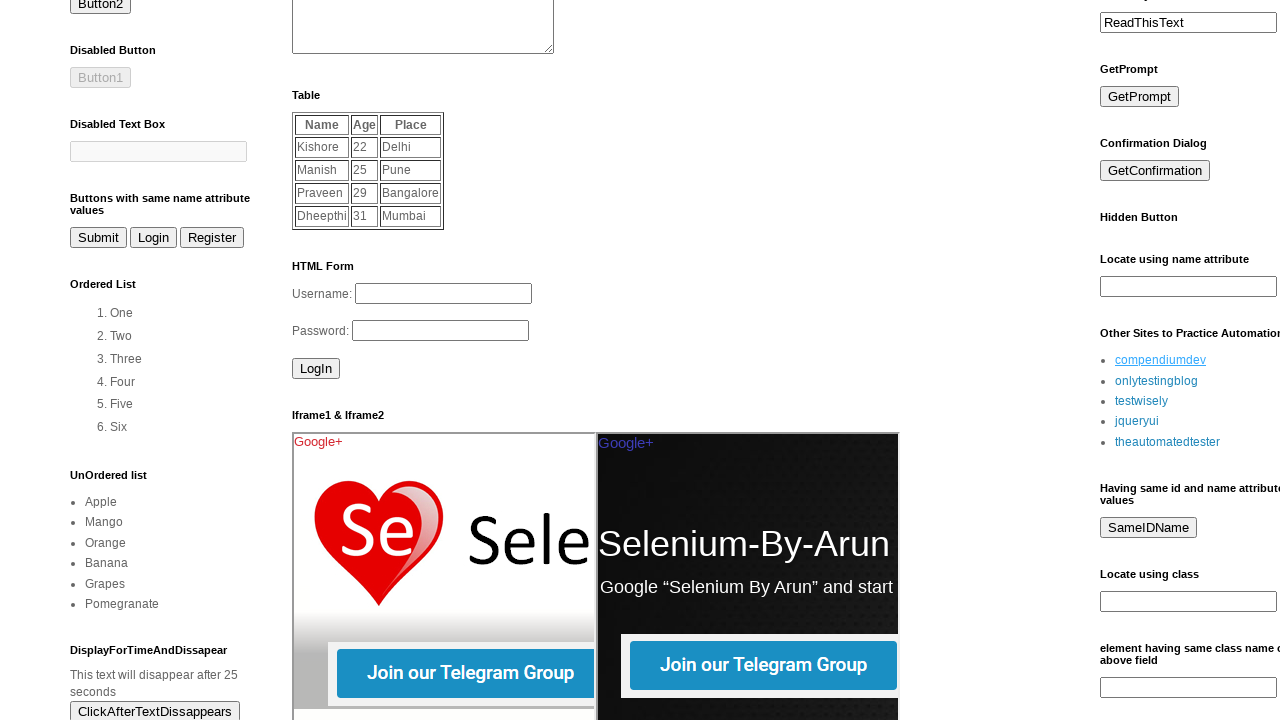

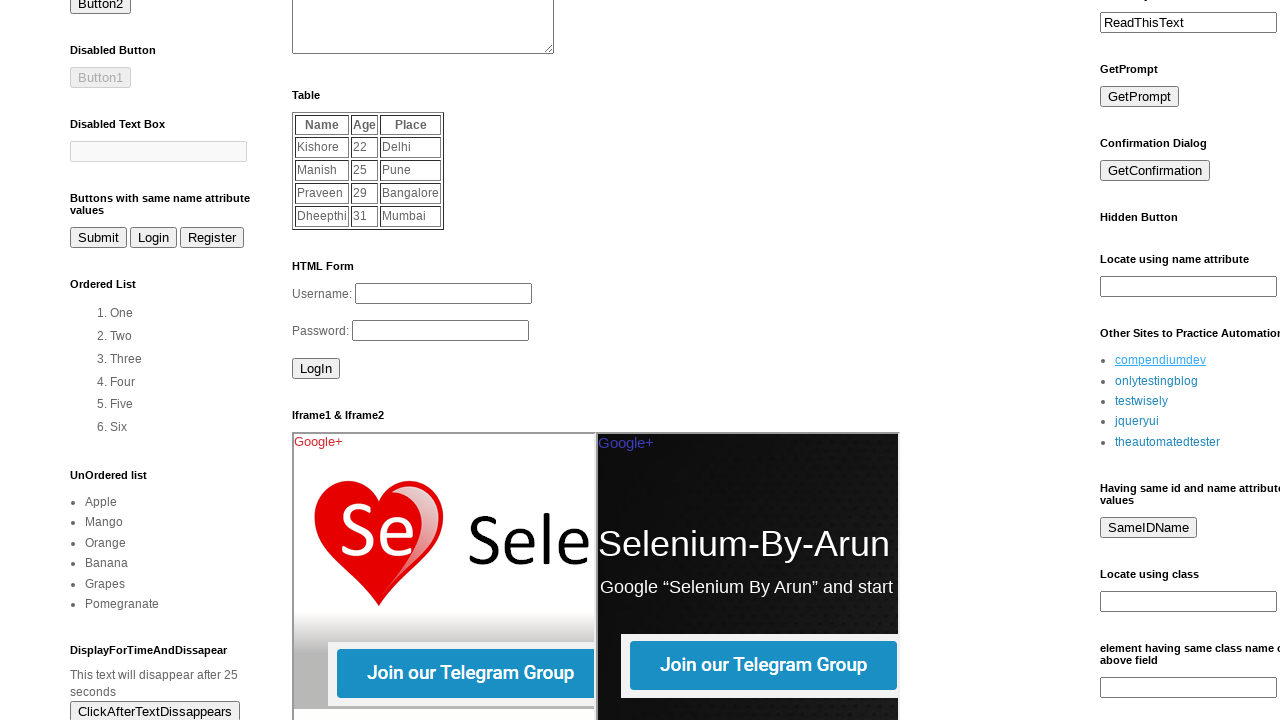